Tests that the ZIP code field accepts a valid 5-digit input and successfully navigates to the Sign Up page with the Register button visible.

Starting URL: https://www.sharelane.com/cgi-bin/register.py

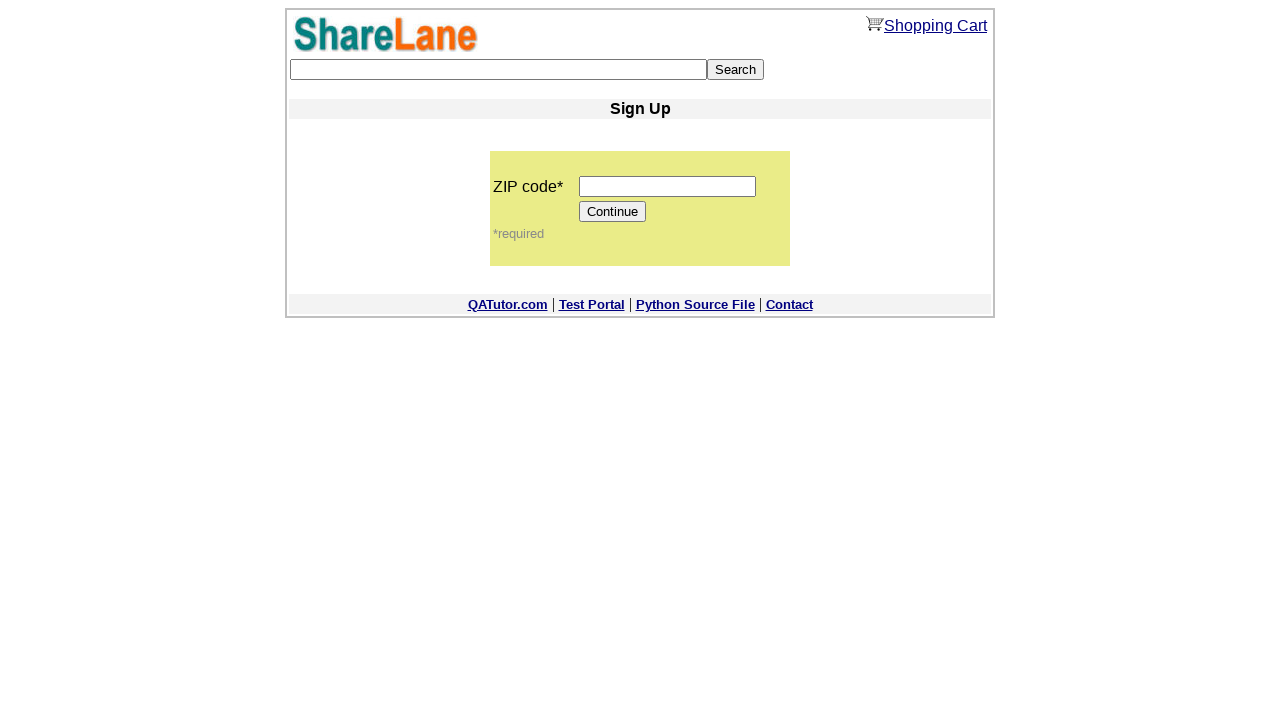

Filled ZIP code field with valid 5-digit input '12345' on input[name='zip_code']
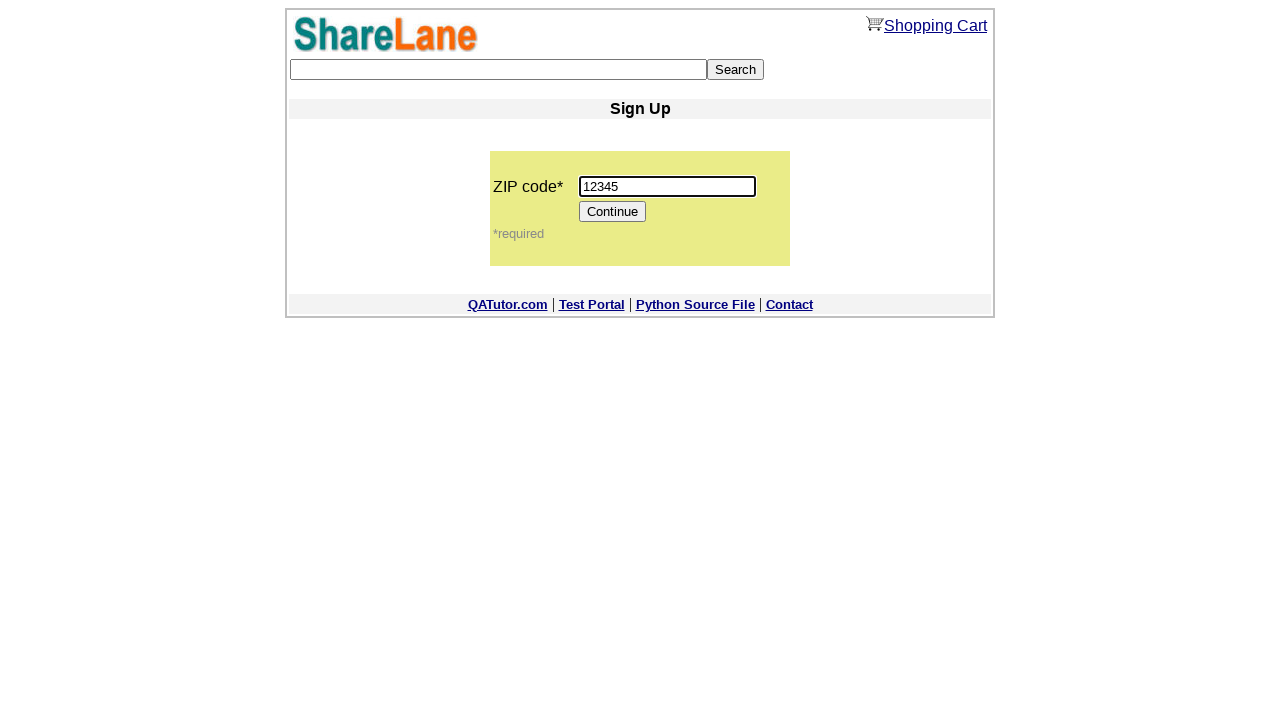

Clicked Continue button to proceed at (613, 212) on input[value='Continue']
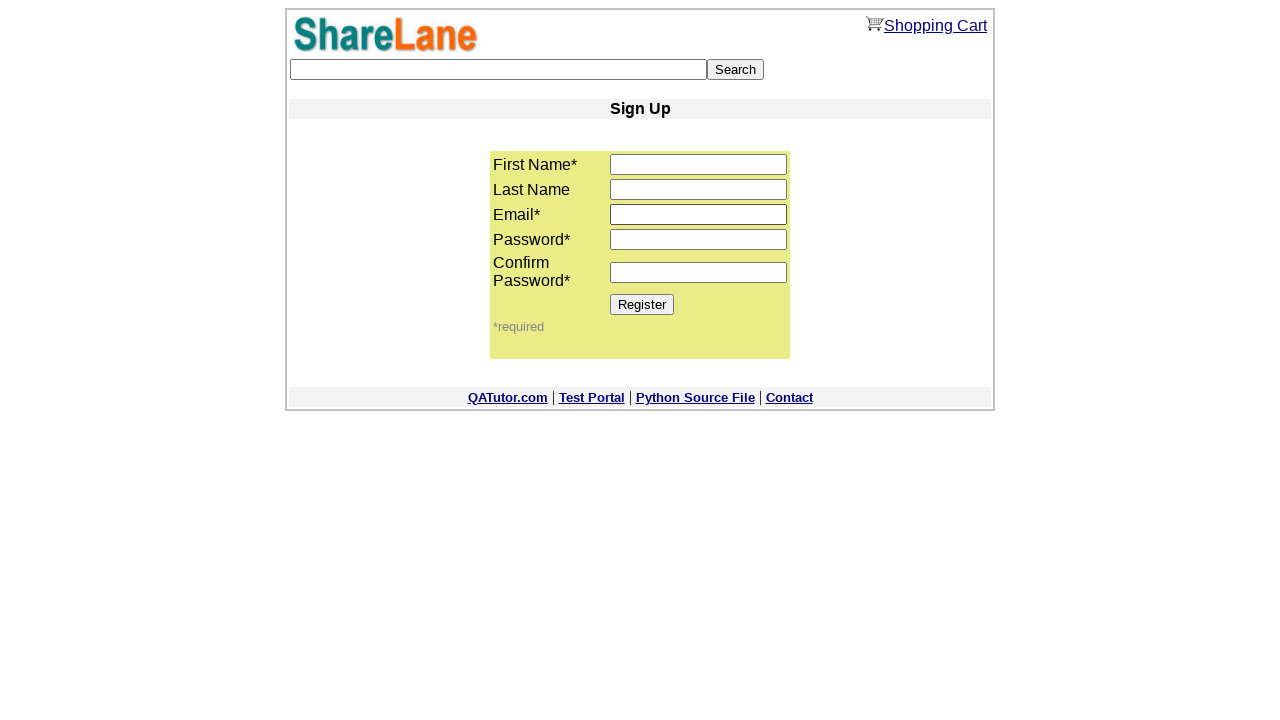

Register button loaded on Sign Up page
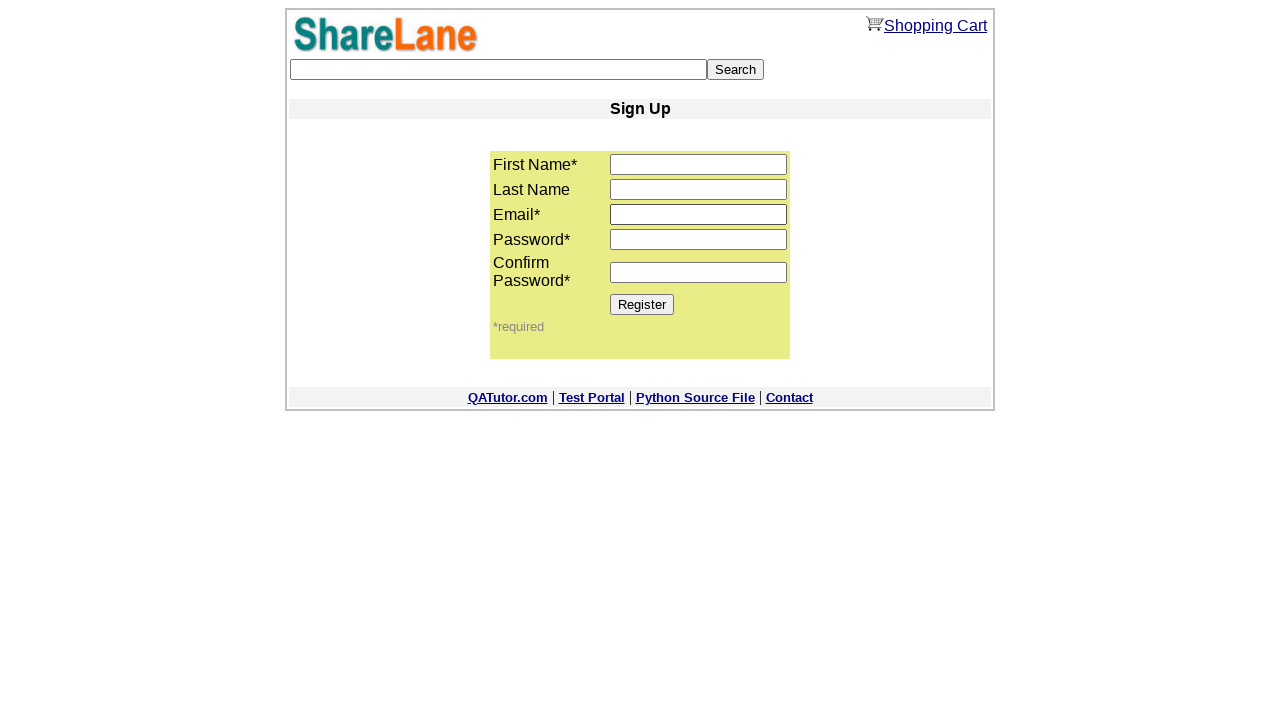

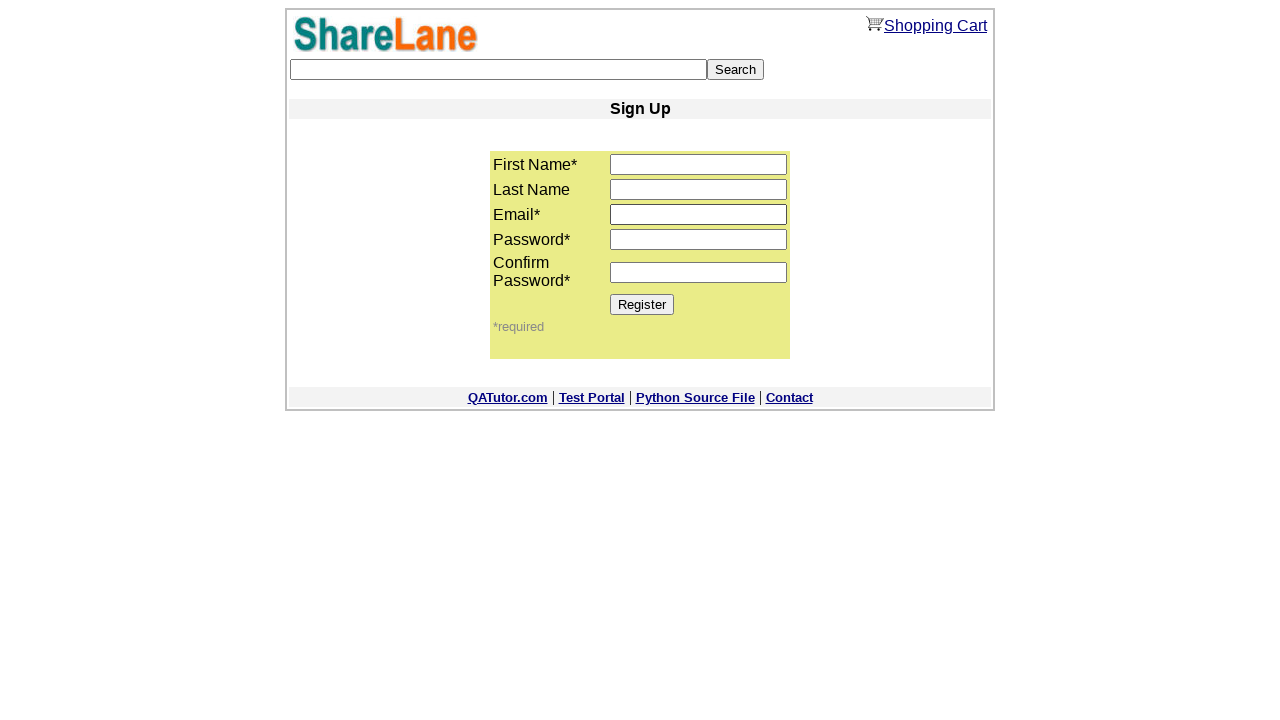